Opens a new tab, navigates to a course page to extract a course name, then switches back to the original tab to fill a form field with that course name

Starting URL: https://rahulshettyacademy.com/angularpractice/

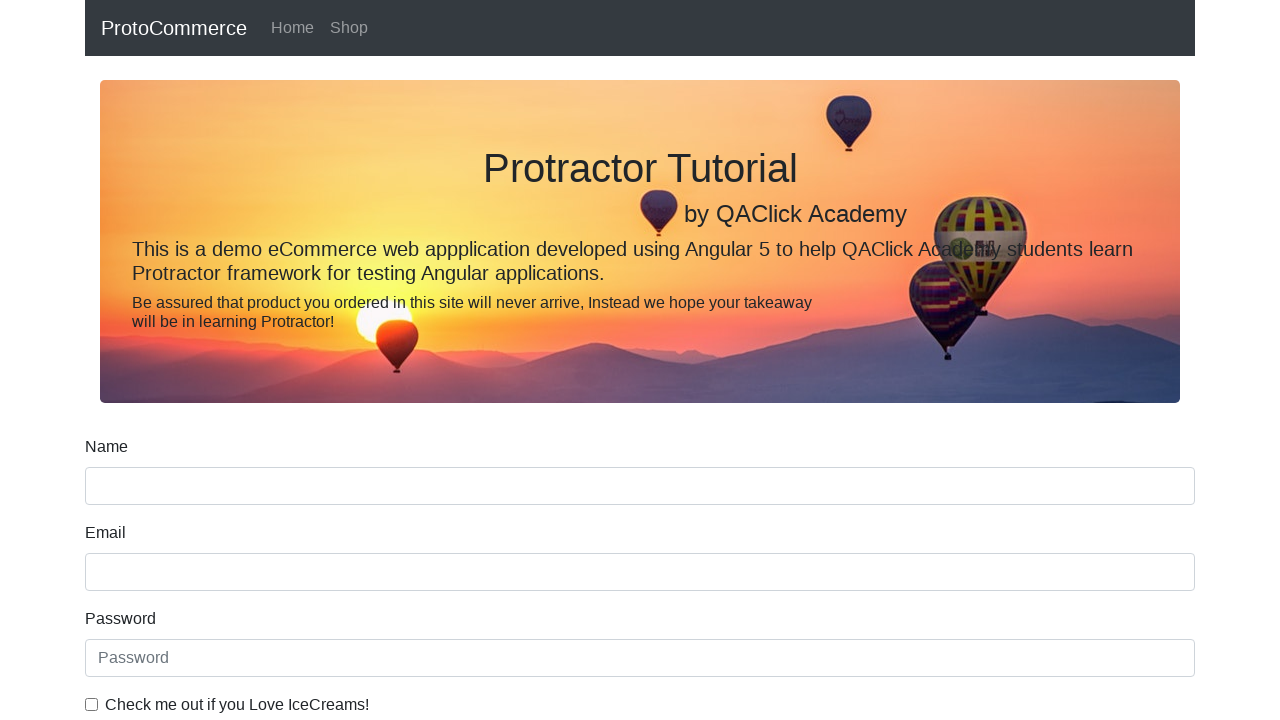

Opened a new tab
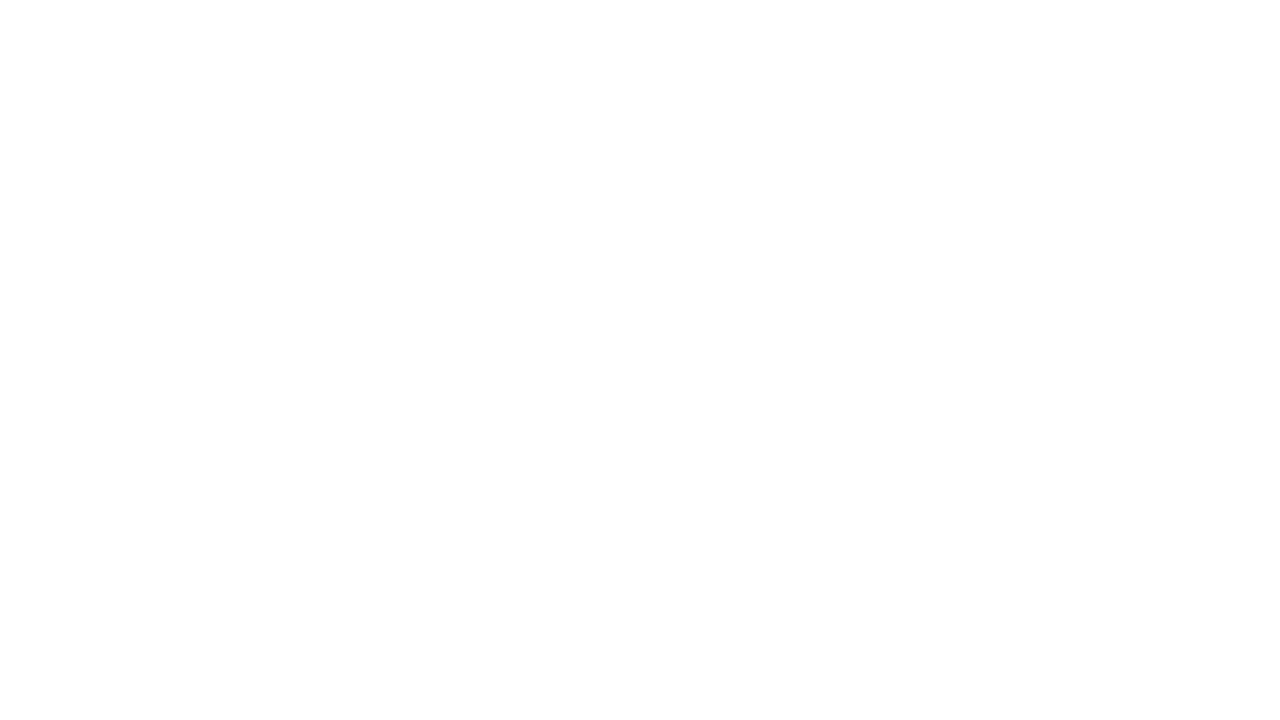

Navigated to Rahul Shetty Academy home page in new tab
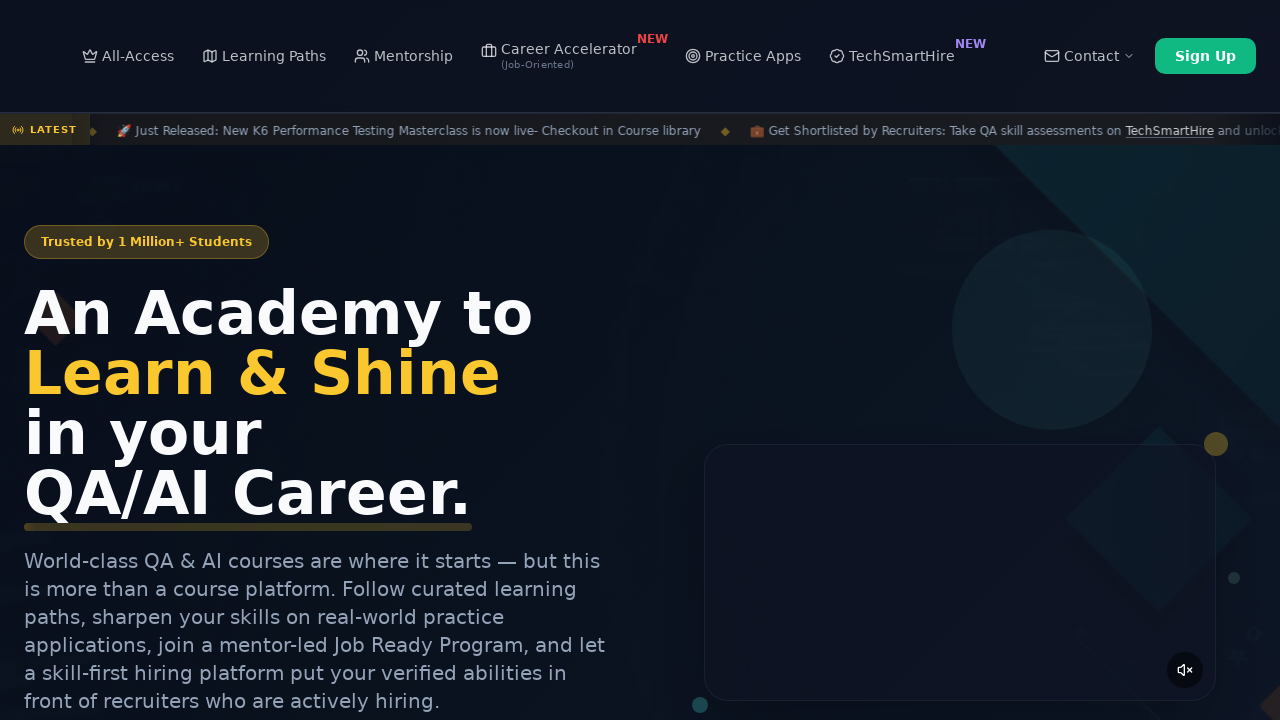

Located course links on the page
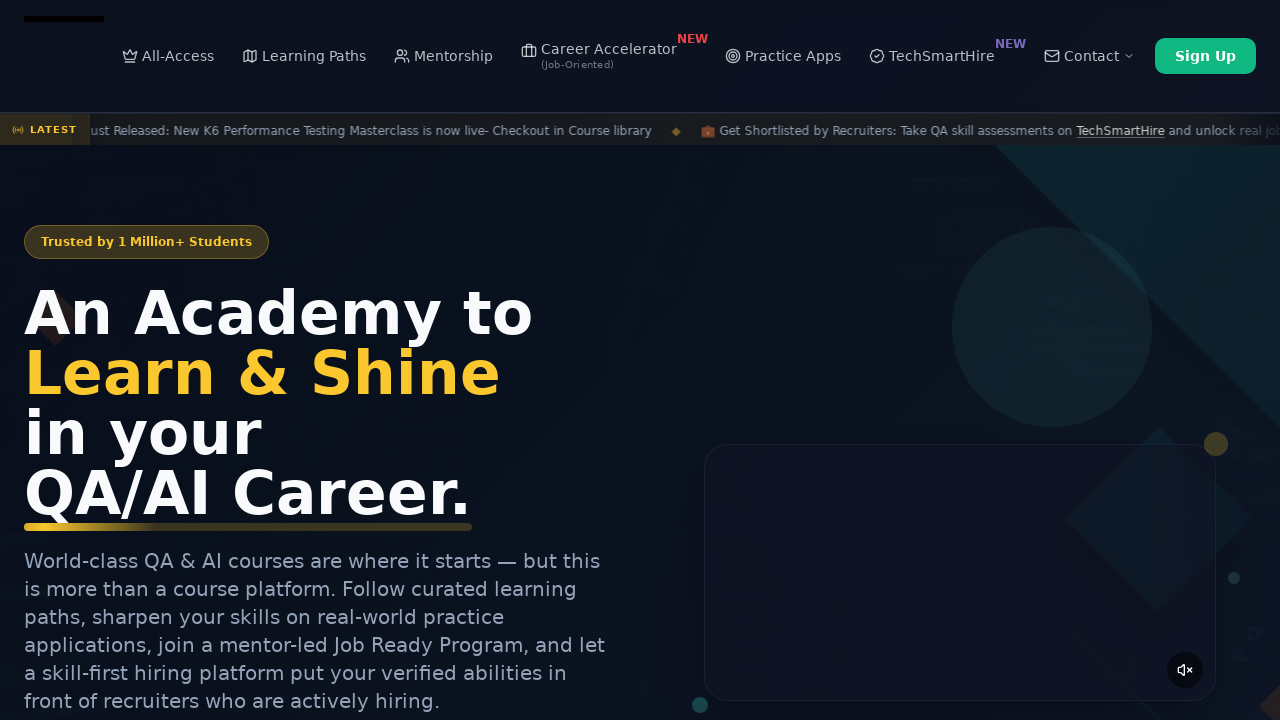

Extracted course name: Playwright Testing
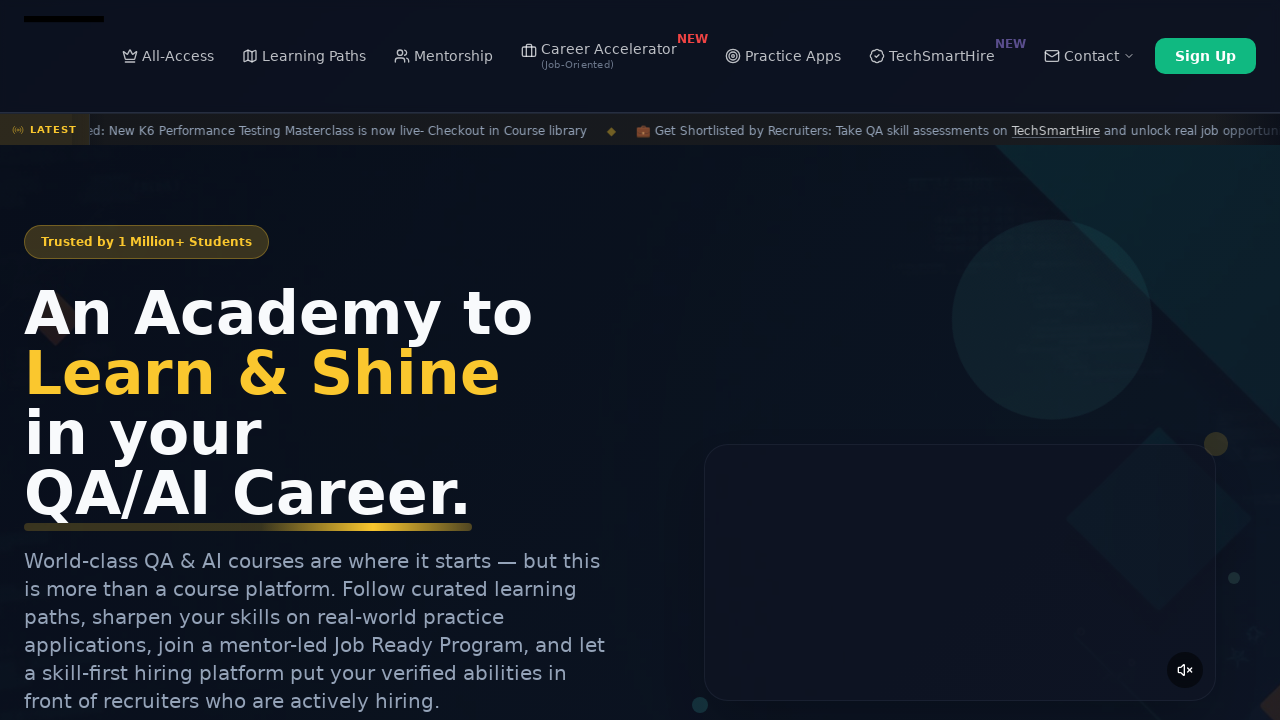

Closed the new tab and switched back to original tab
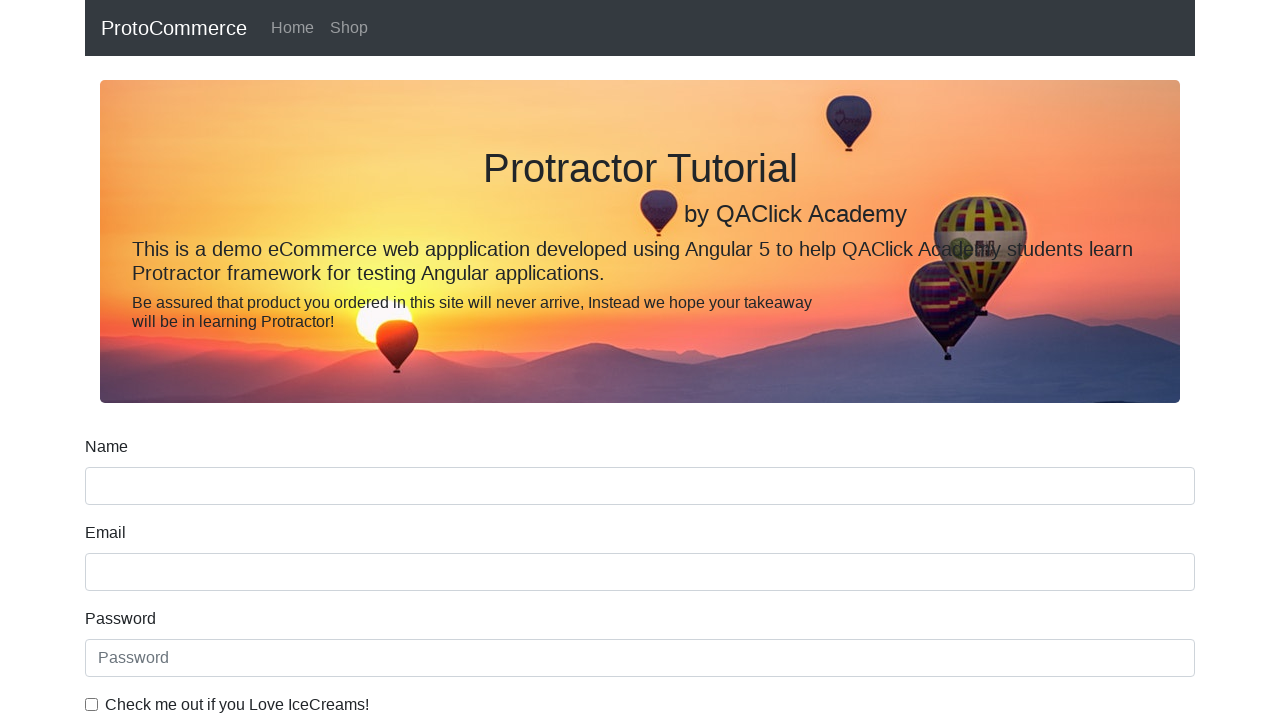

Filled name field with course name: Playwright Testing on [name='name']
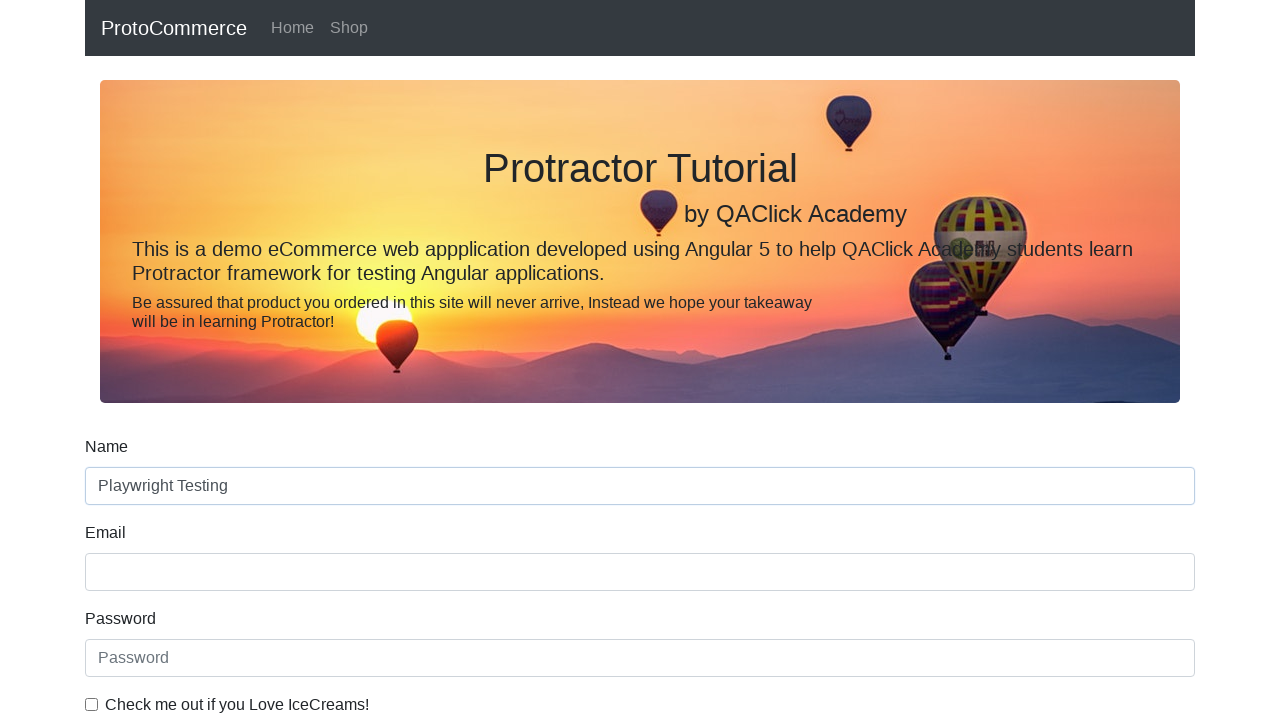

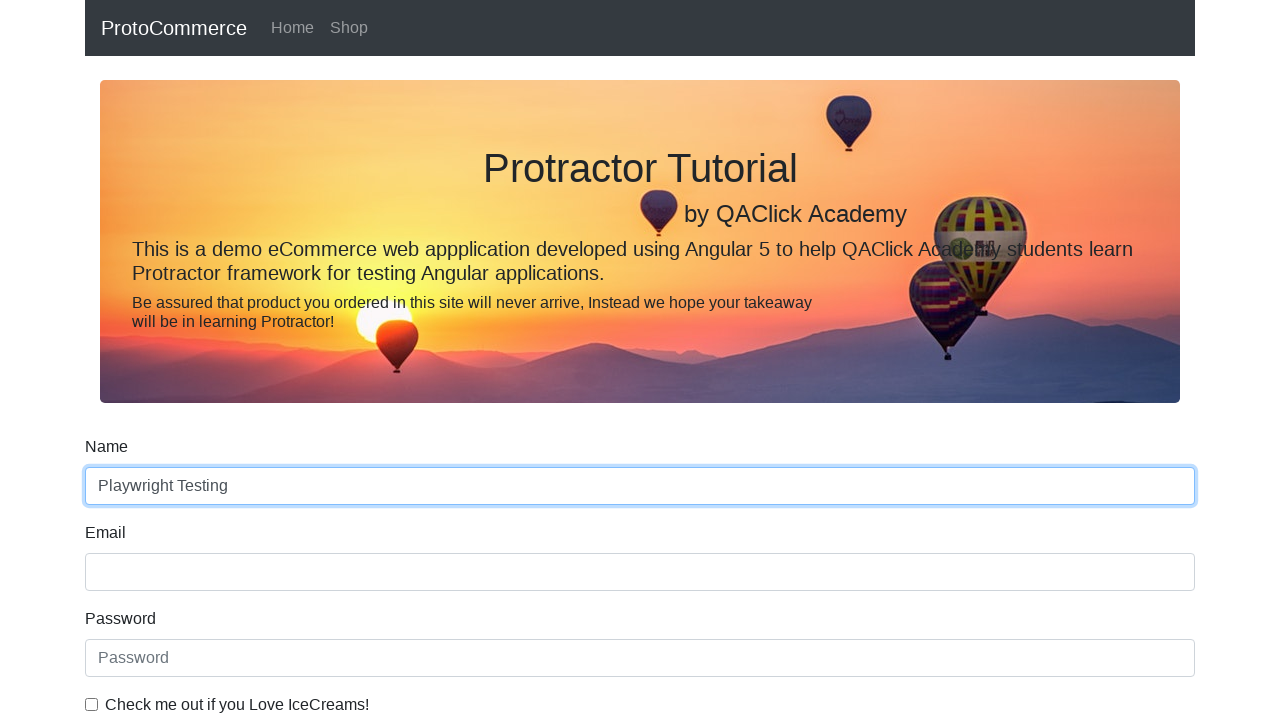